Tests JavaScript injection capabilities by loading jQuery and jquery-growl library dynamically, then displaying various types of growl notifications (default, error, notice, warning) on the page.

Starting URL: http://the-internet.herokuapp.com/

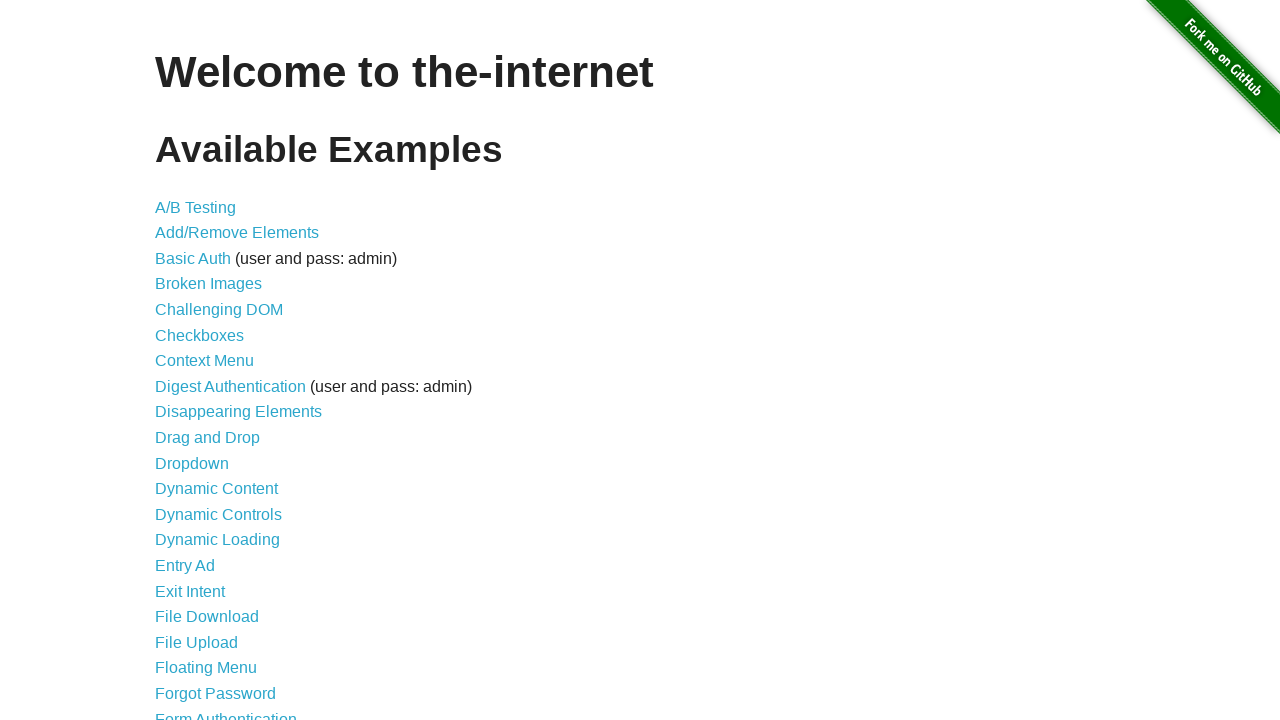

Injected jQuery library if not already present
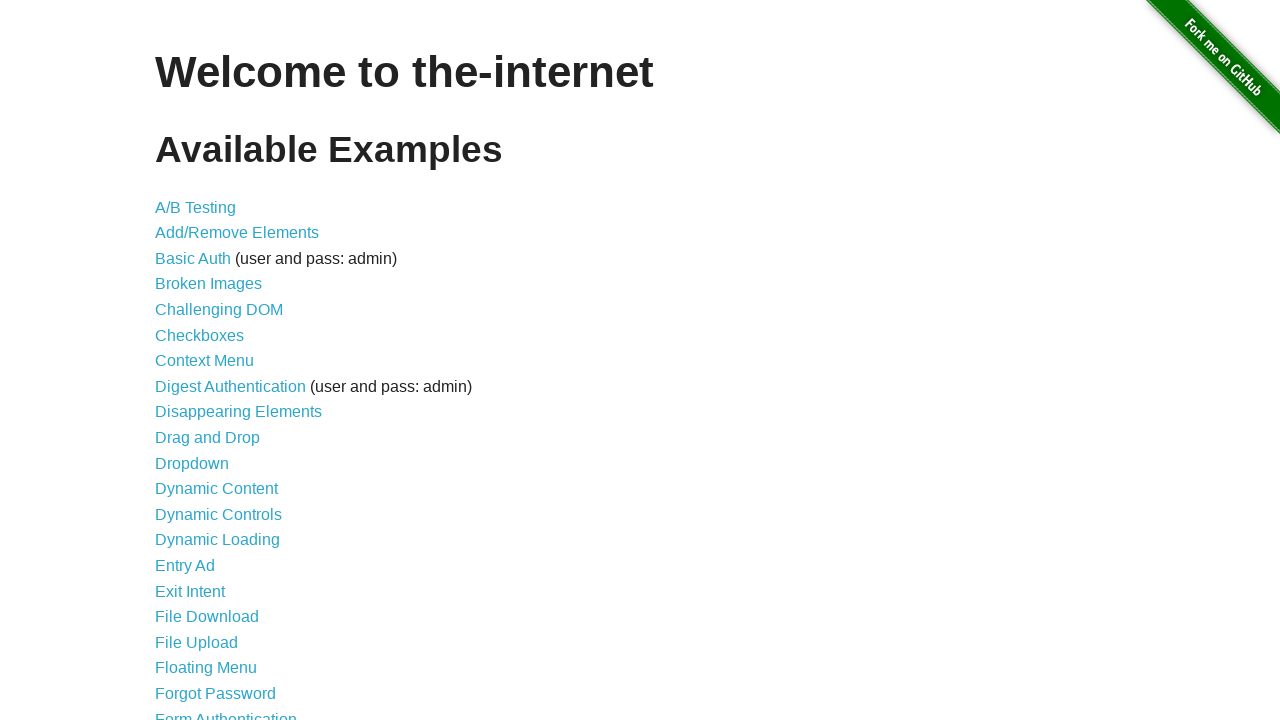

Waited for jQuery to load
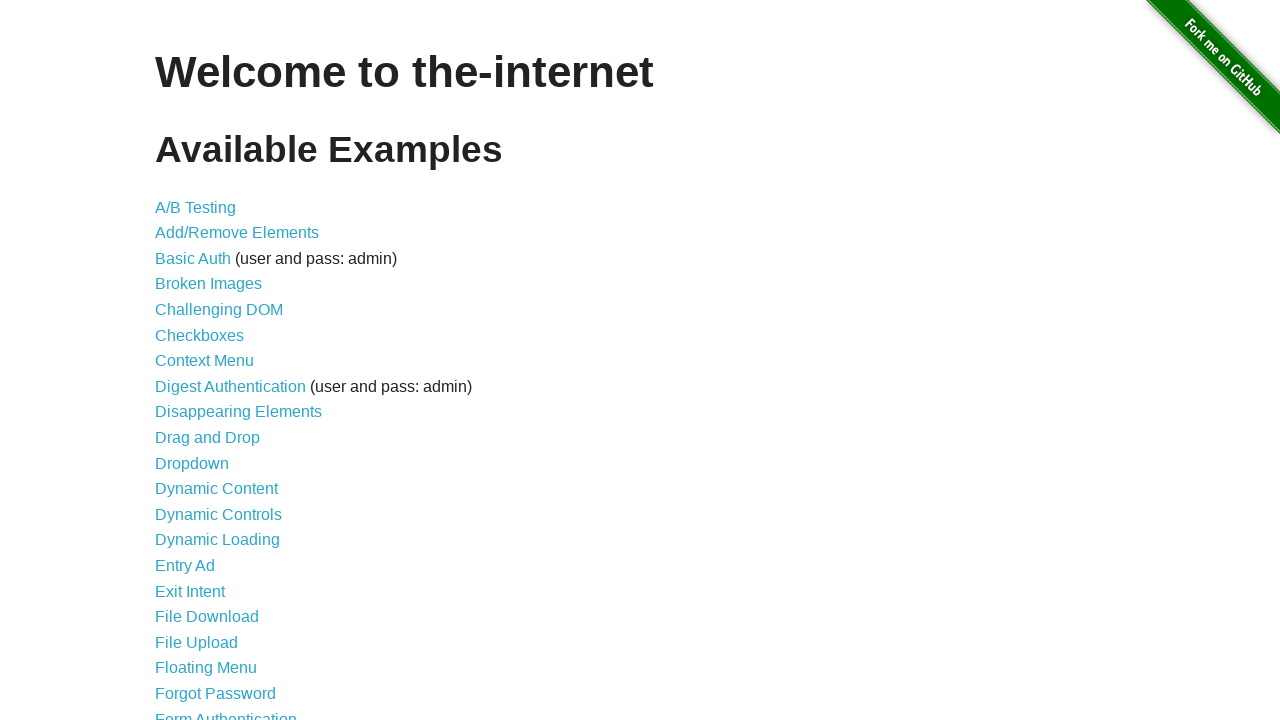

Loaded jquery-growl library
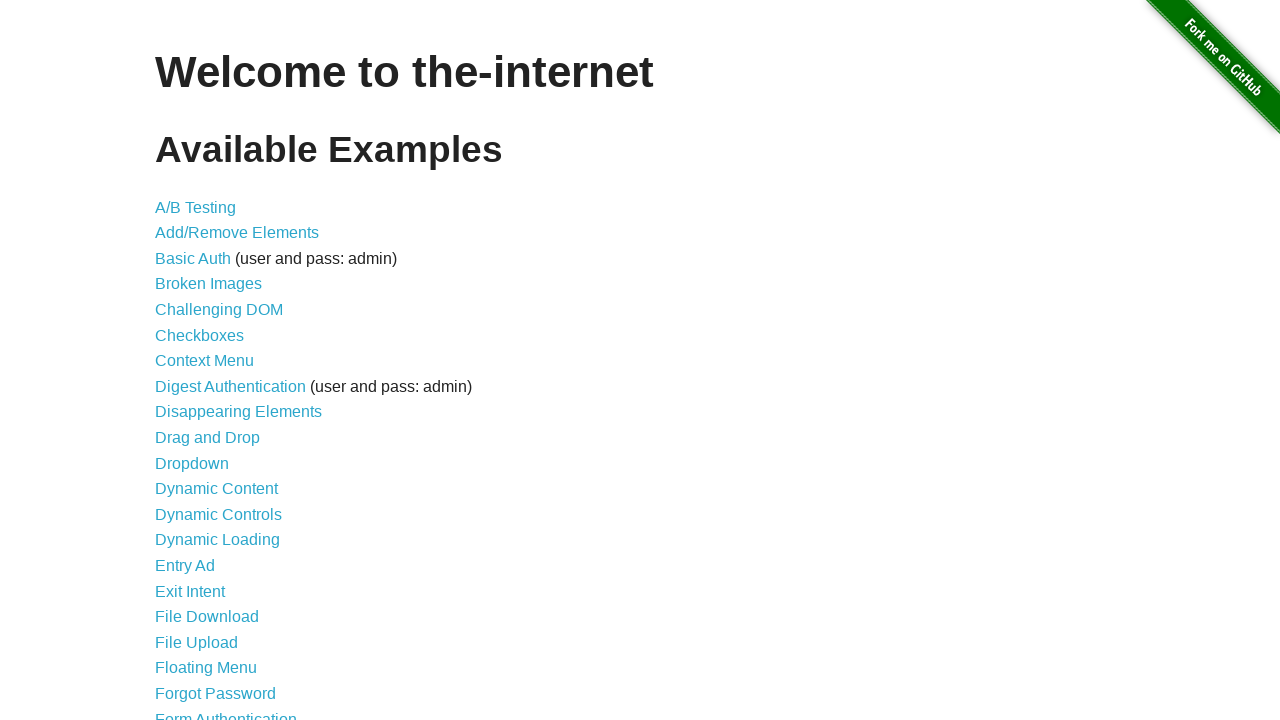

Waited for growl script to load
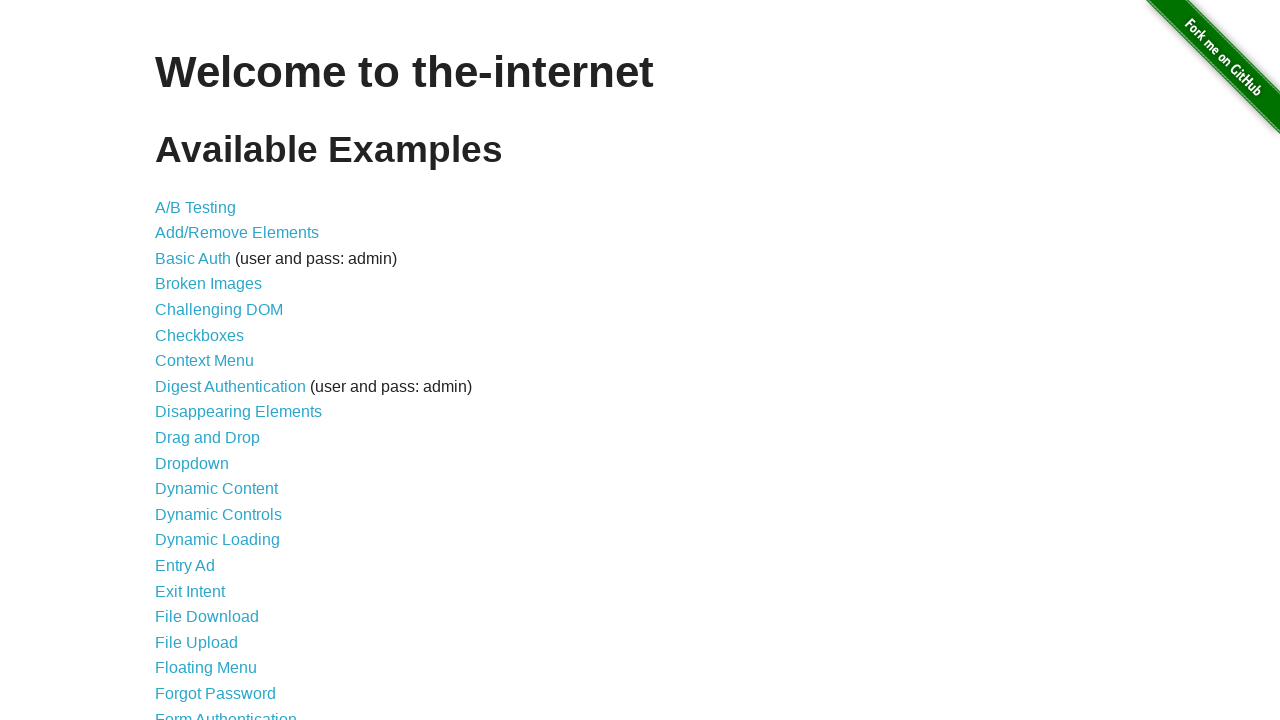

Added jquery-growl CSS stylesheet
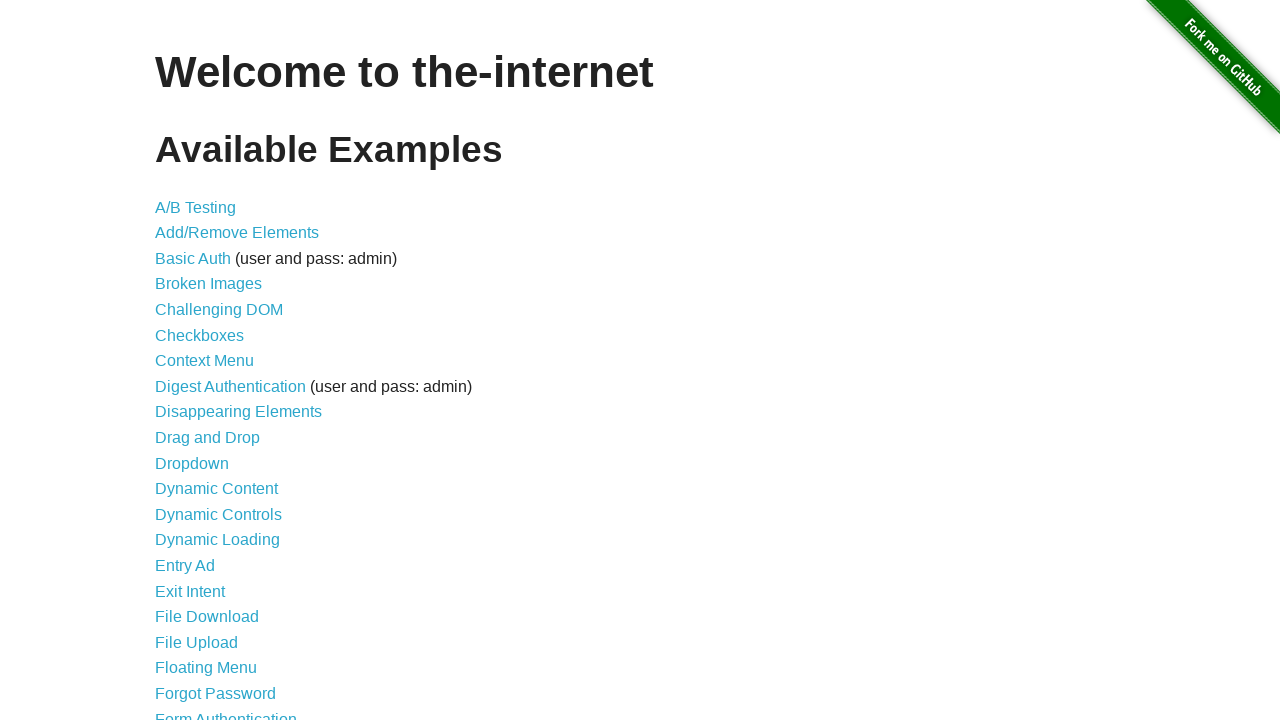

Displayed default growl notification
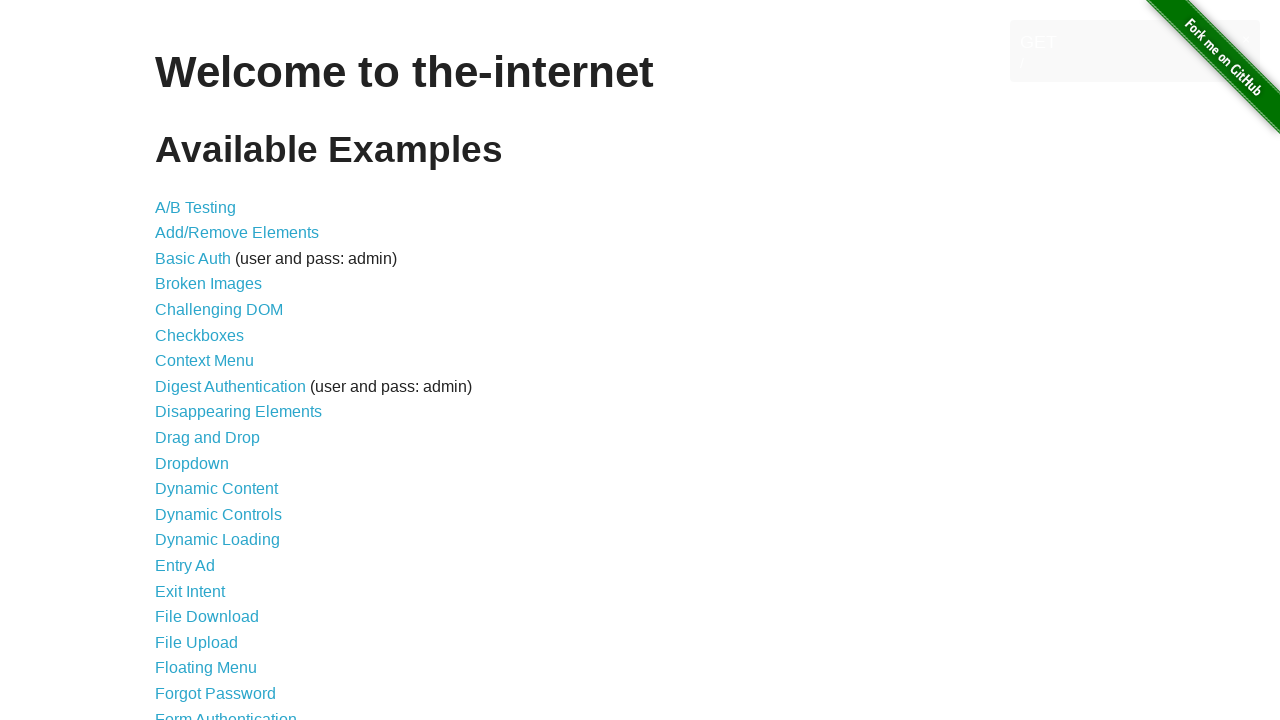

Displayed error growl notification
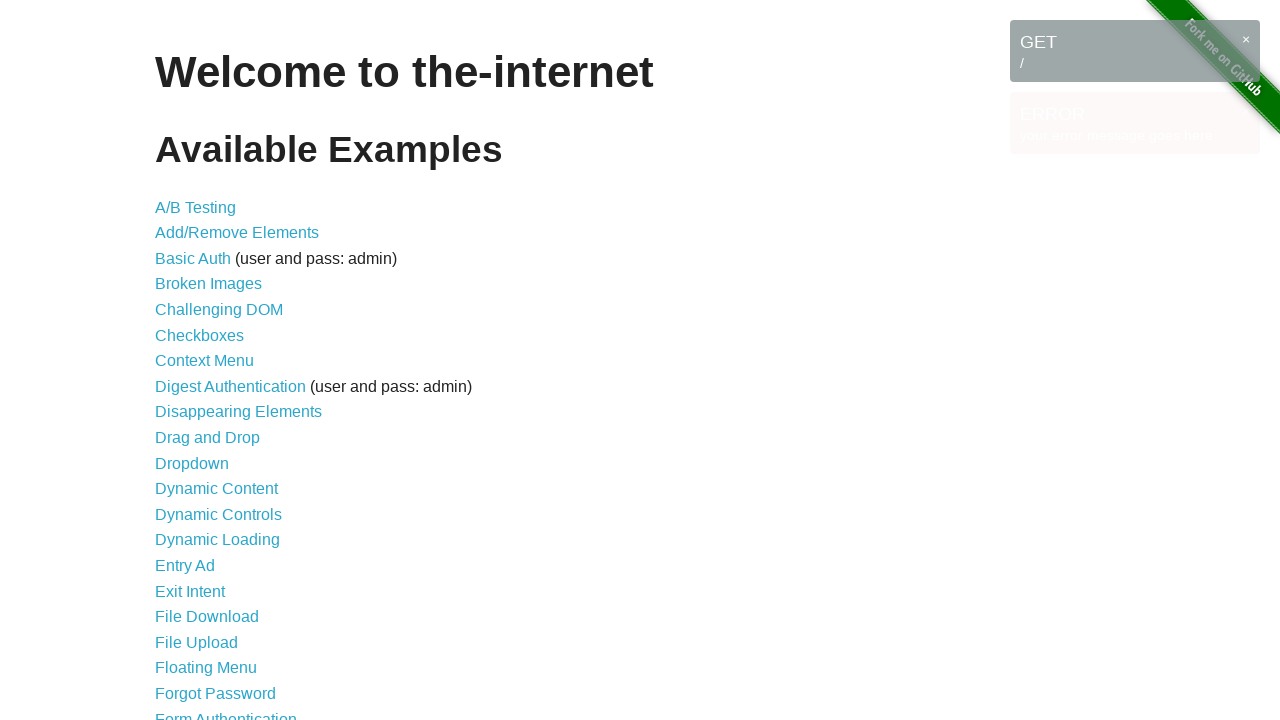

Displayed notice growl notification
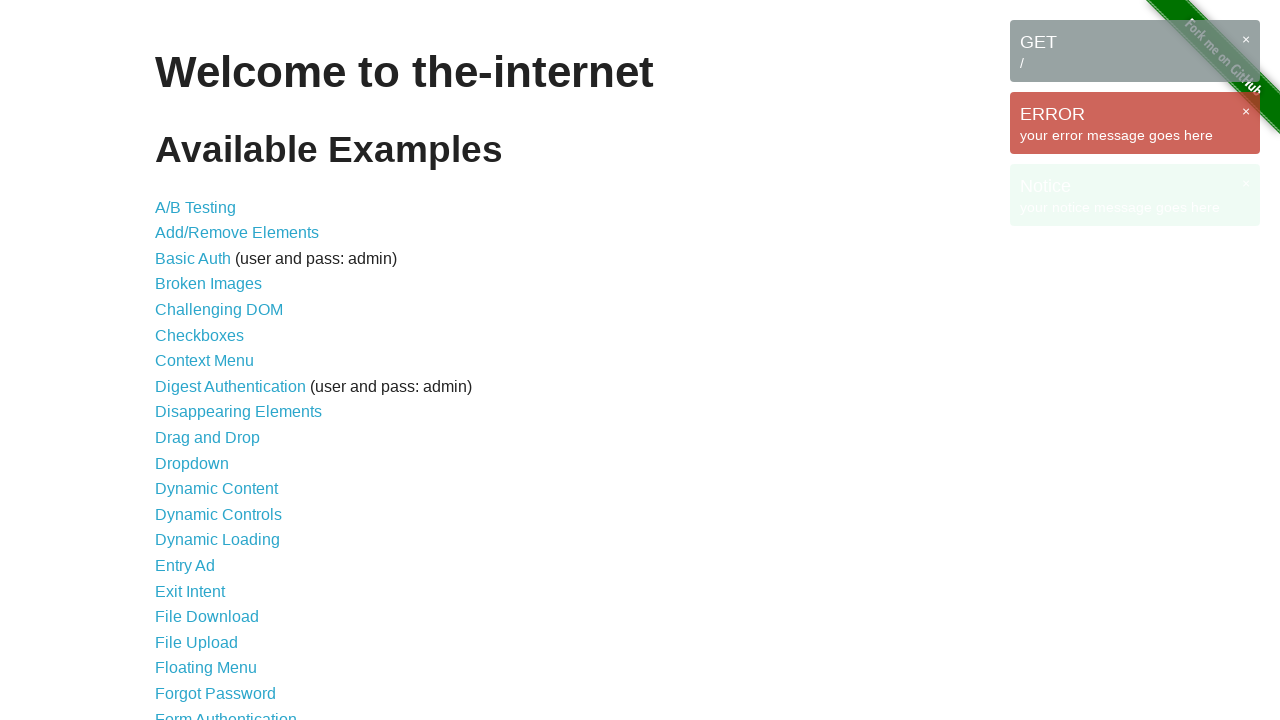

Displayed warning growl notification
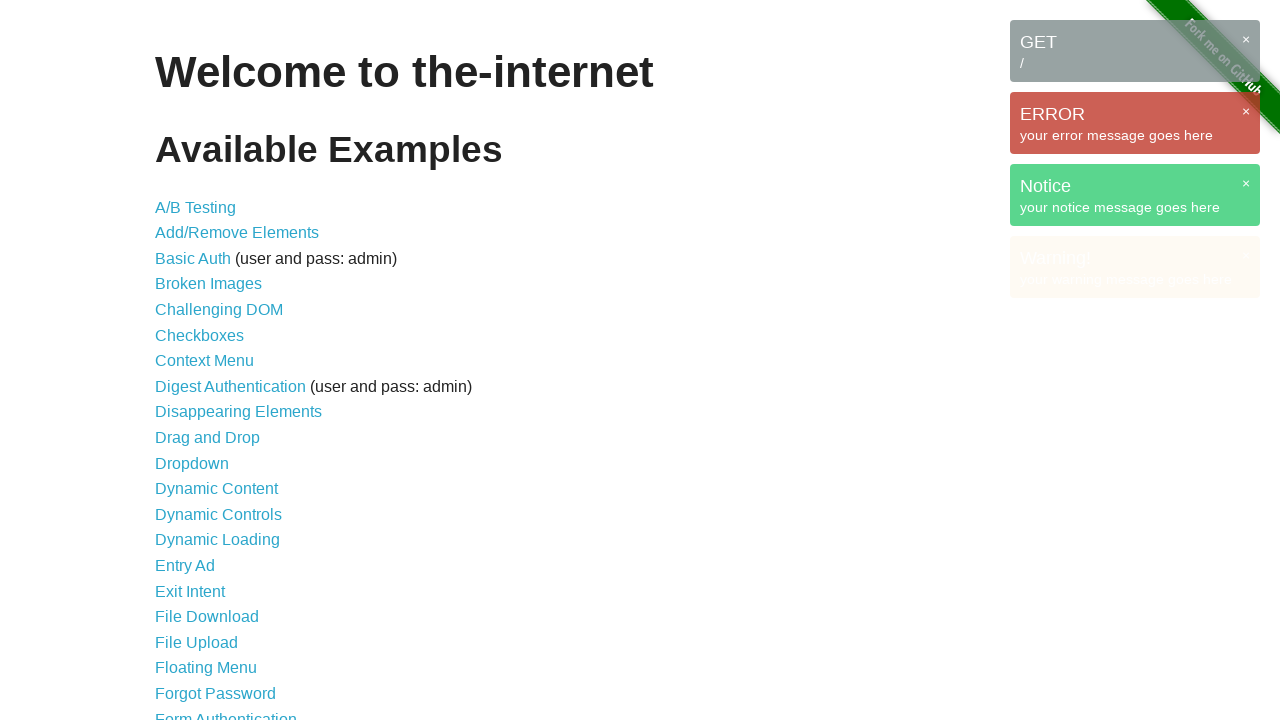

Waited to view all growl notifications
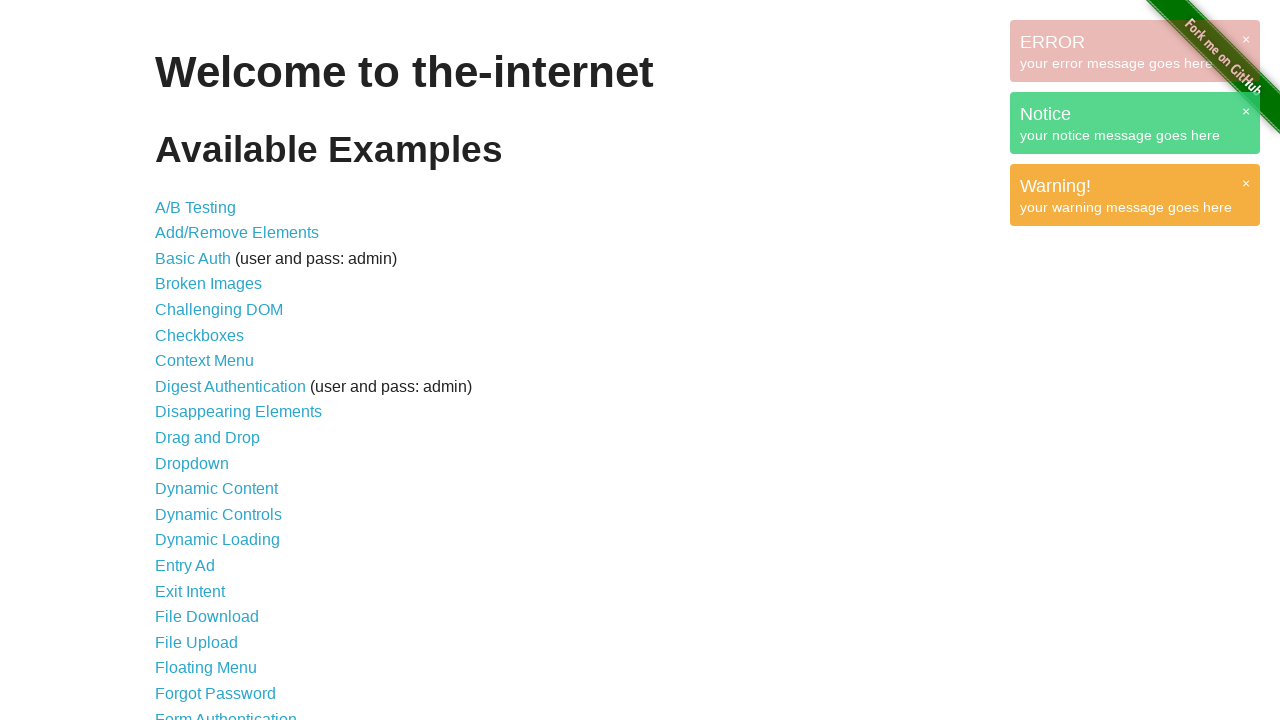

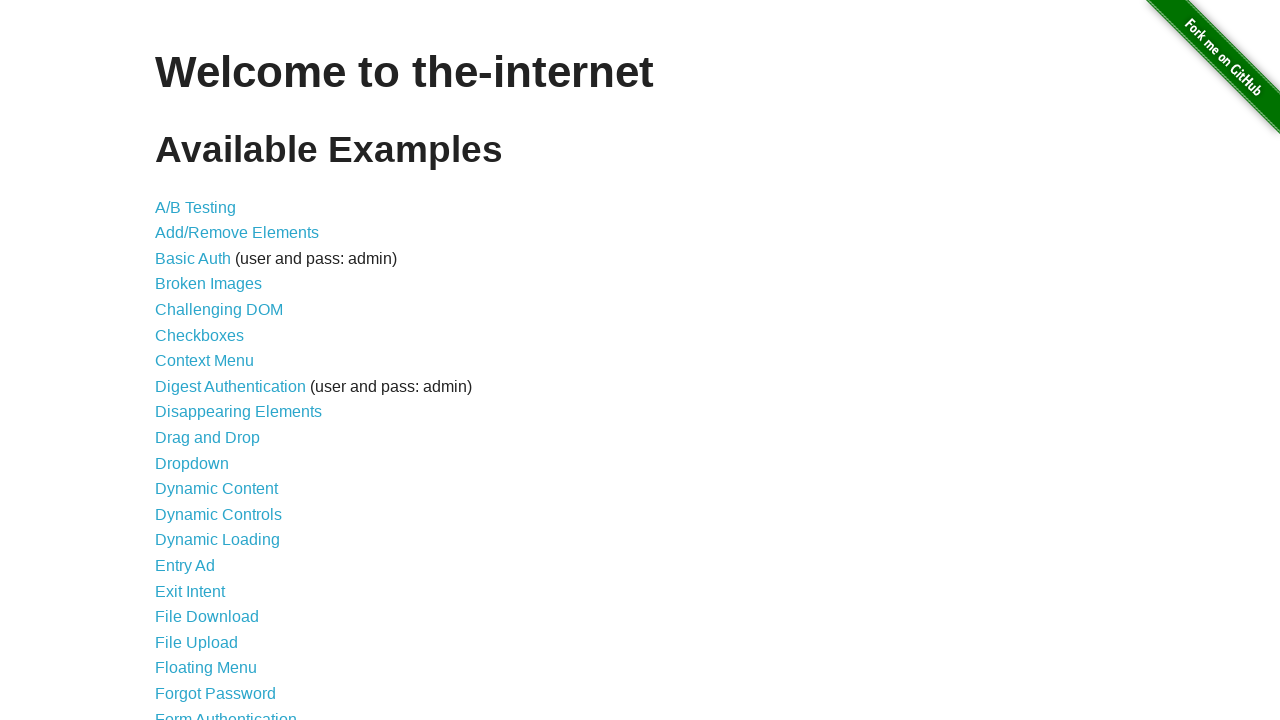